Tests dropdown selection functionality by selecting options using index and value selectors

Starting URL: https://the-internet.herokuapp.com/dropdown

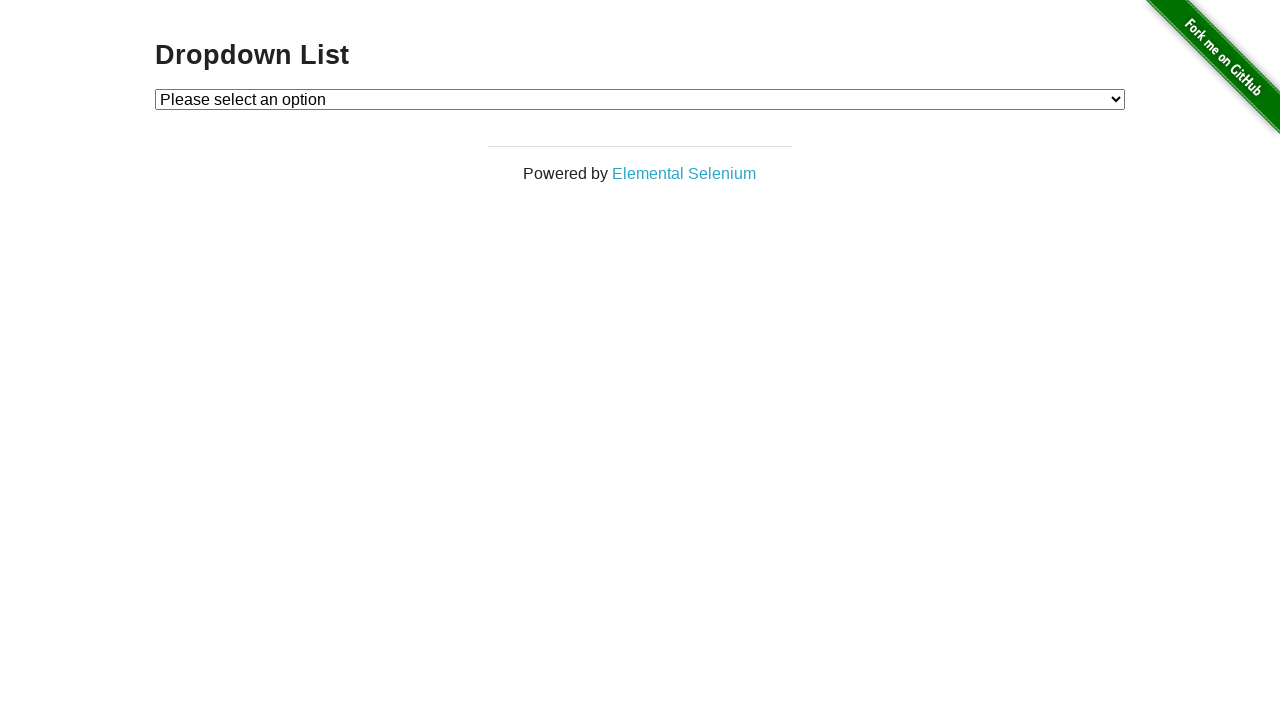

Located dropdown element with id 'dropdown'
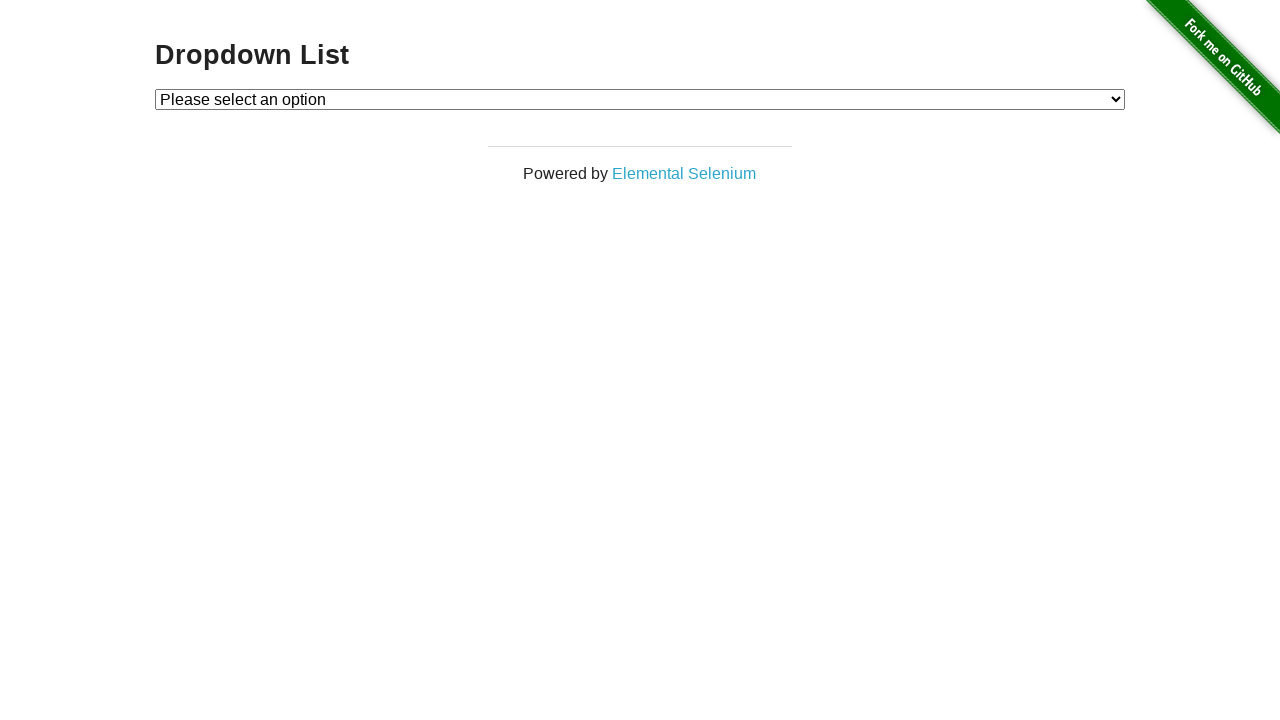

Selected Option 1 from dropdown using index 1 on #dropdown
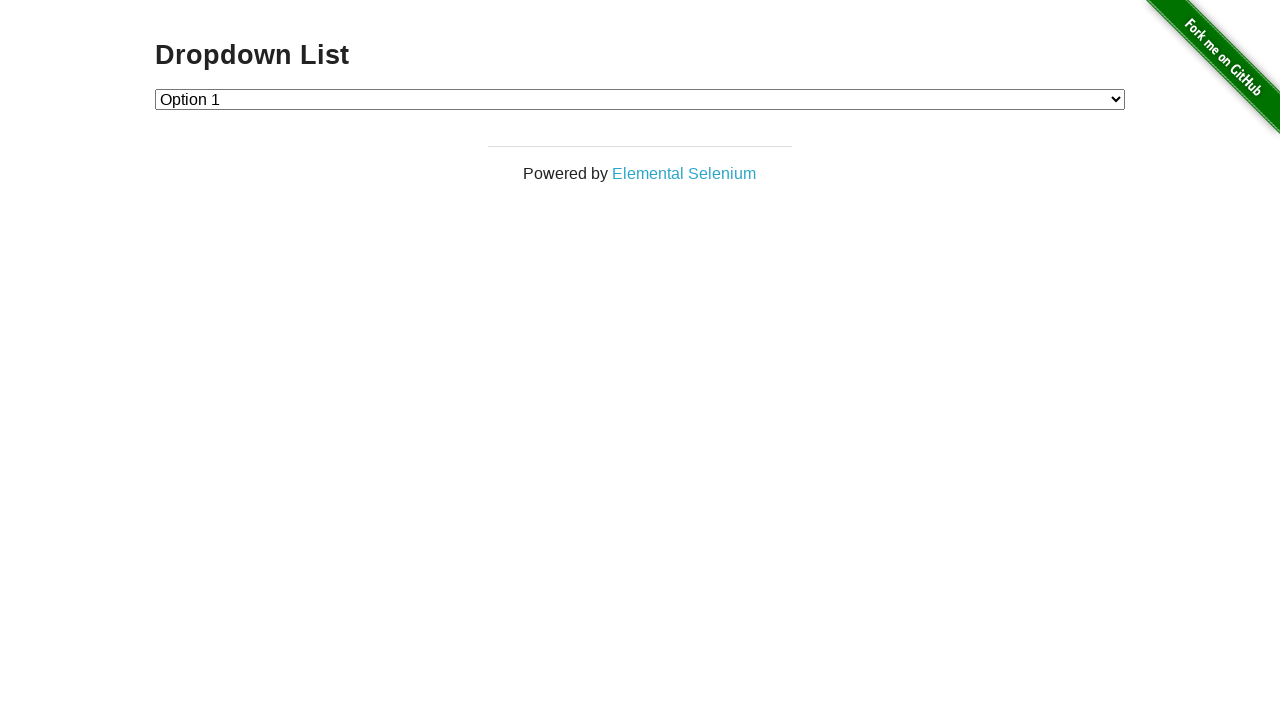

Selected Option 2 from dropdown using value '2' on #dropdown
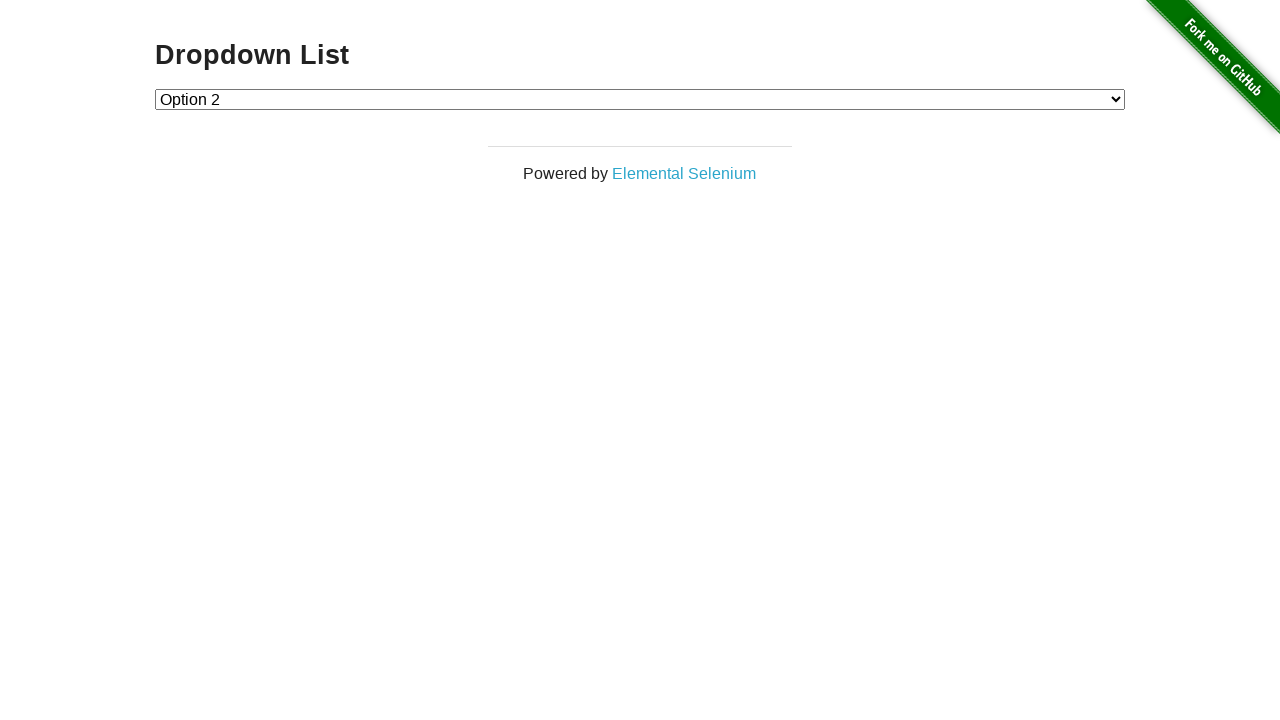

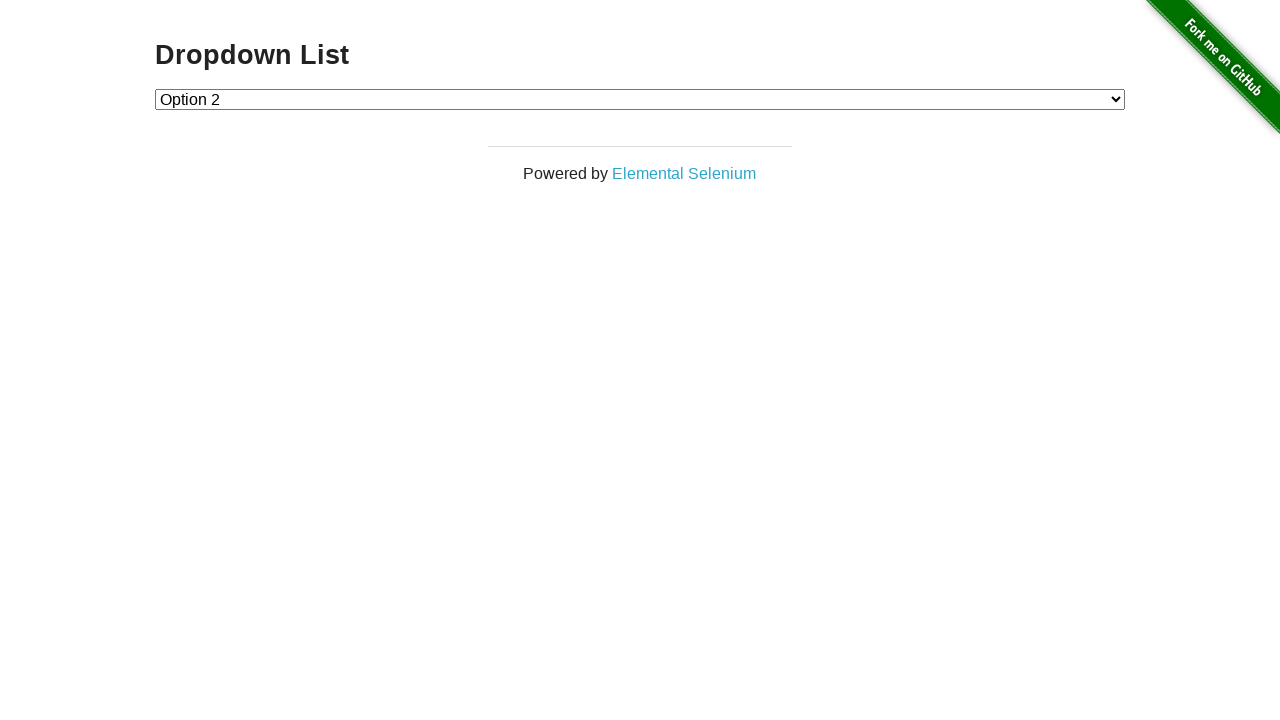